Tests dropdown selection functionality on a Vietnamese government registration page by selecting a province and verifying the selection

Starting URL: https://egov.danang.gov.vn/reg

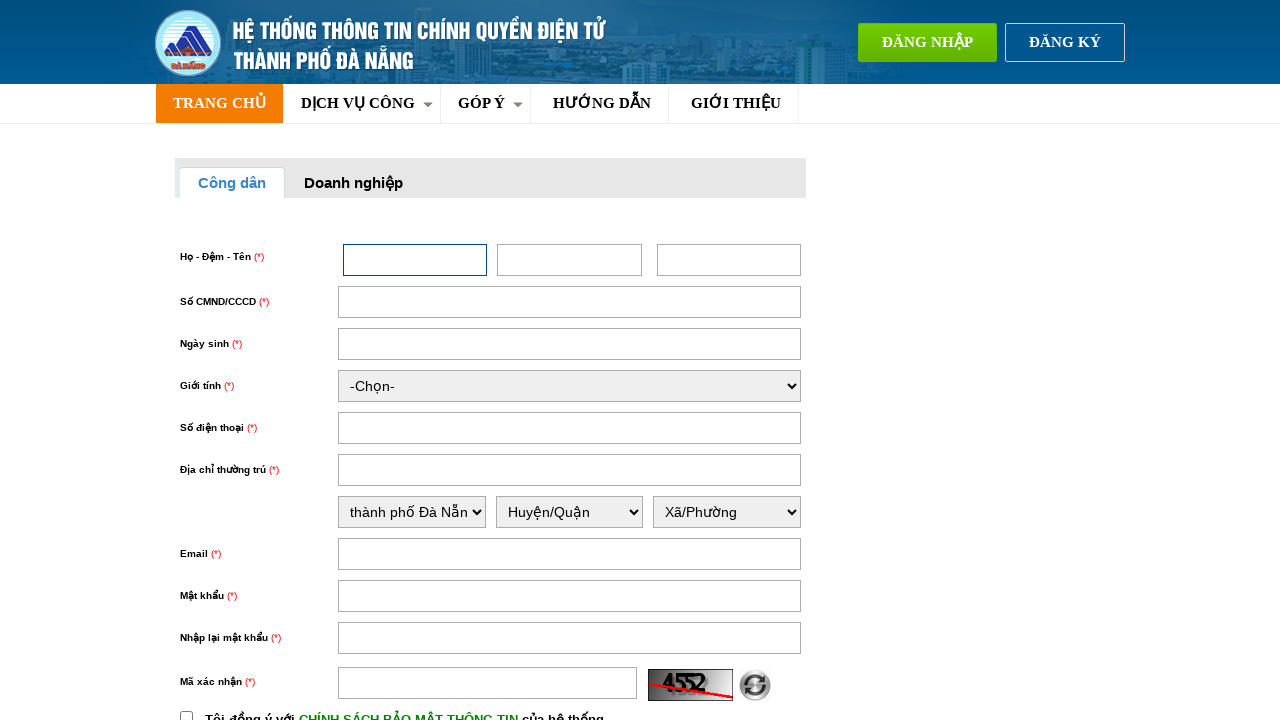

Selected 'tỉnh Bình Thuận' from province dropdown on select#thuongtru_tinhthanh
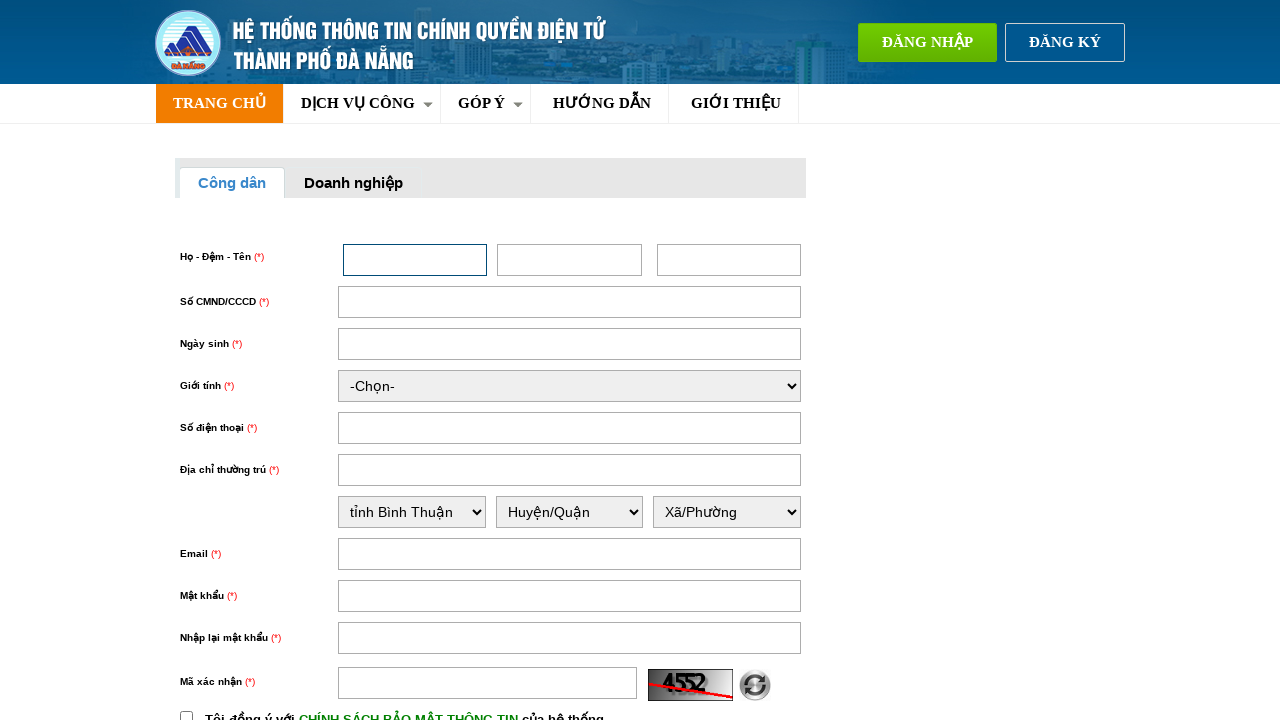

Waited 1 second for selection to be applied
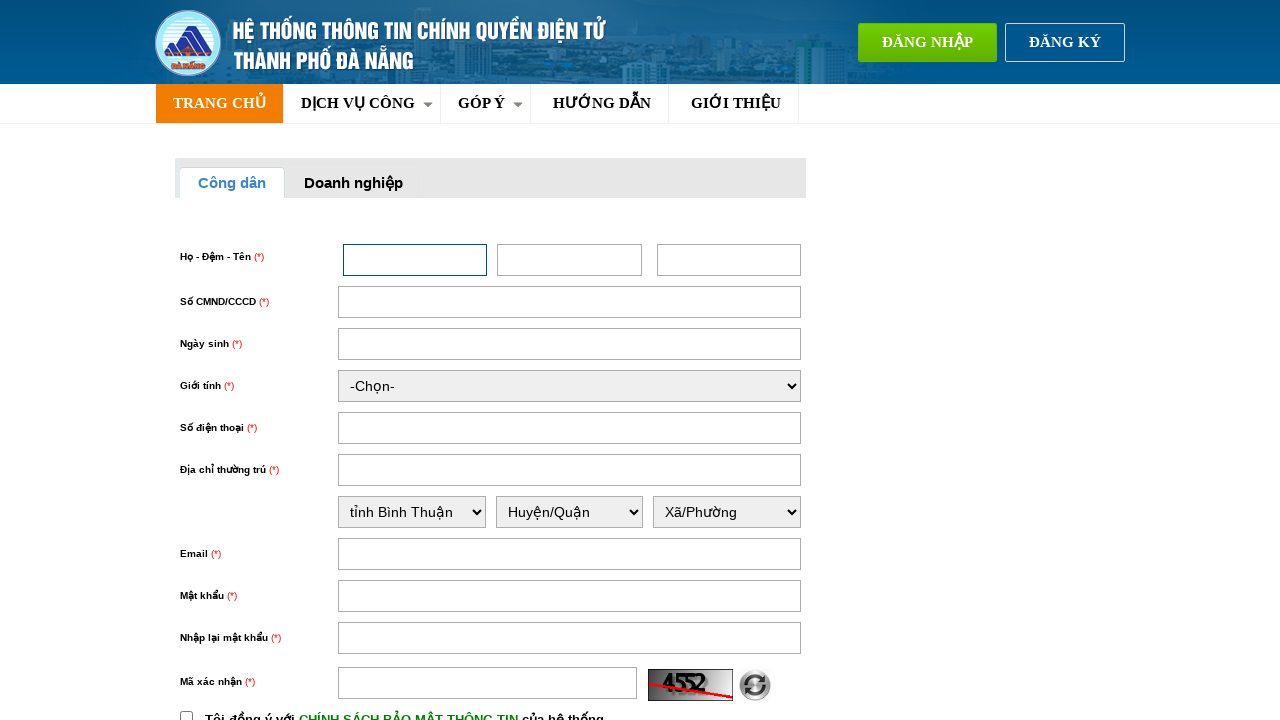

Retrieved selected province text content
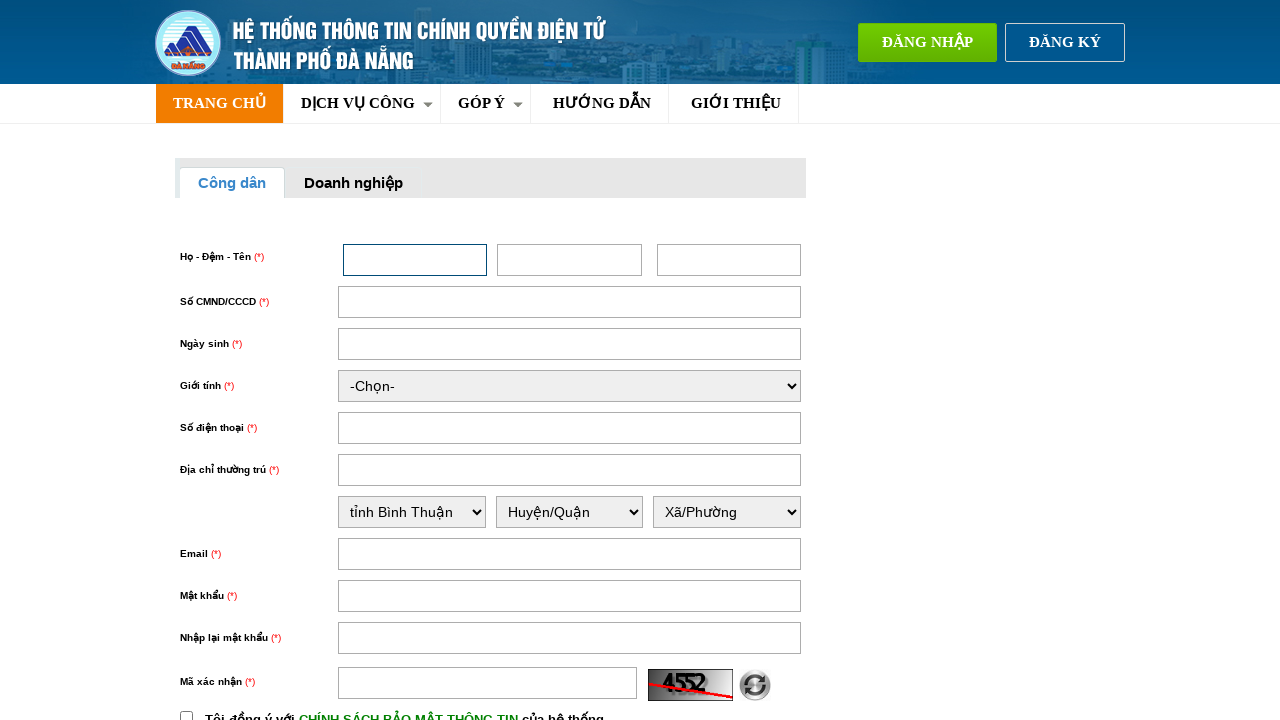

Verified that 'tỉnh Bình Thuận' is correctly selected in dropdown
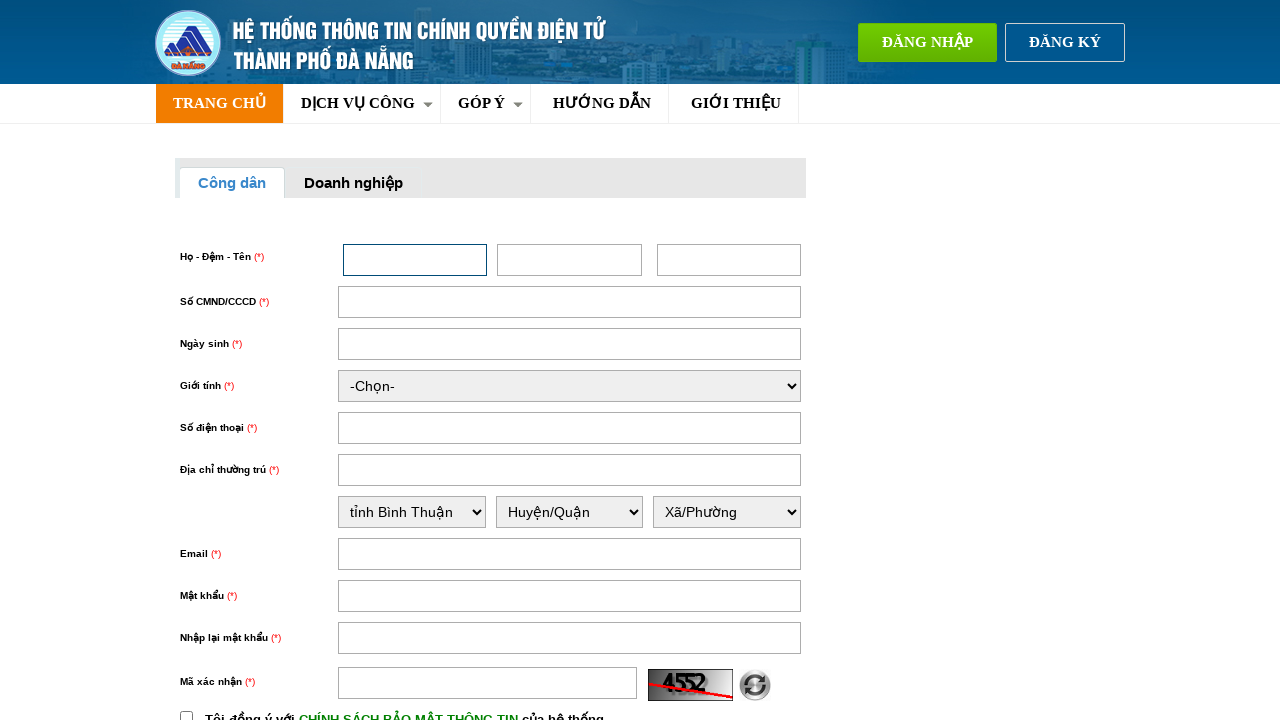

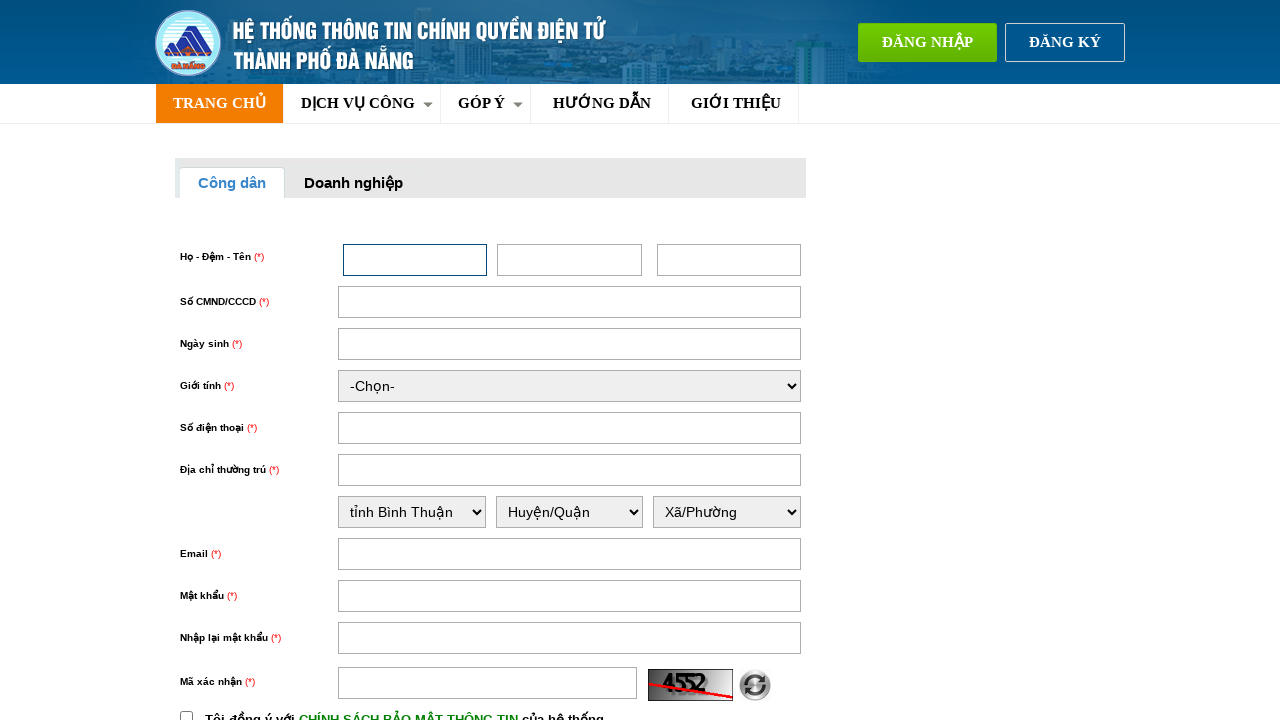